Tests filtering to display only active (incomplete) items

Starting URL: https://demo.playwright.dev/todomvc

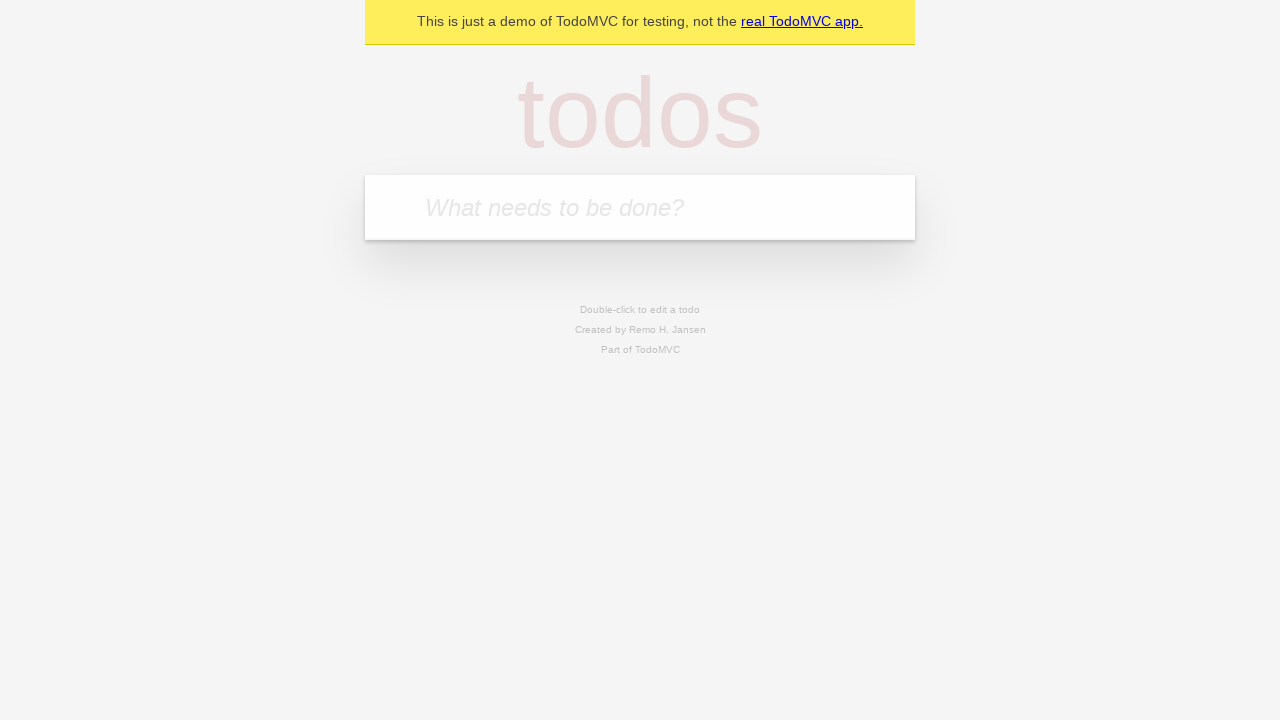

Filled first todo item: 'buy some cheese' on internal:attr=[placeholder="What needs to be done?"i]
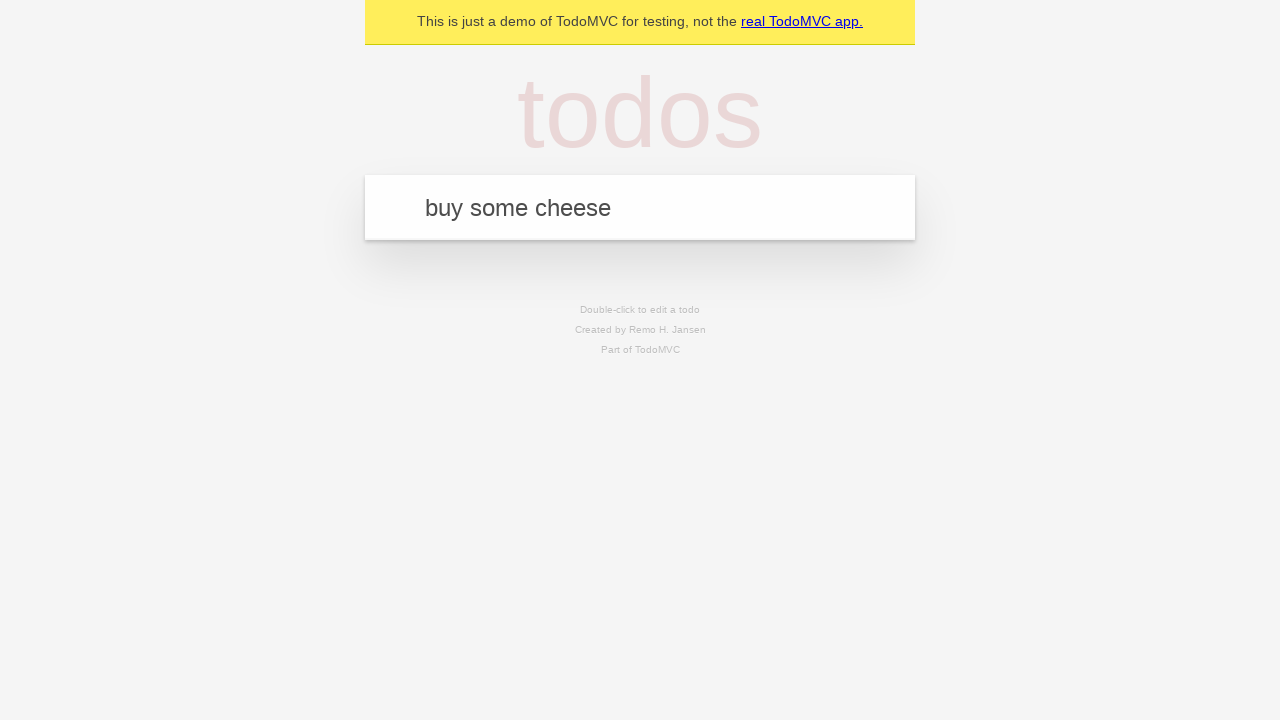

Pressed Enter to add first todo item on internal:attr=[placeholder="What needs to be done?"i]
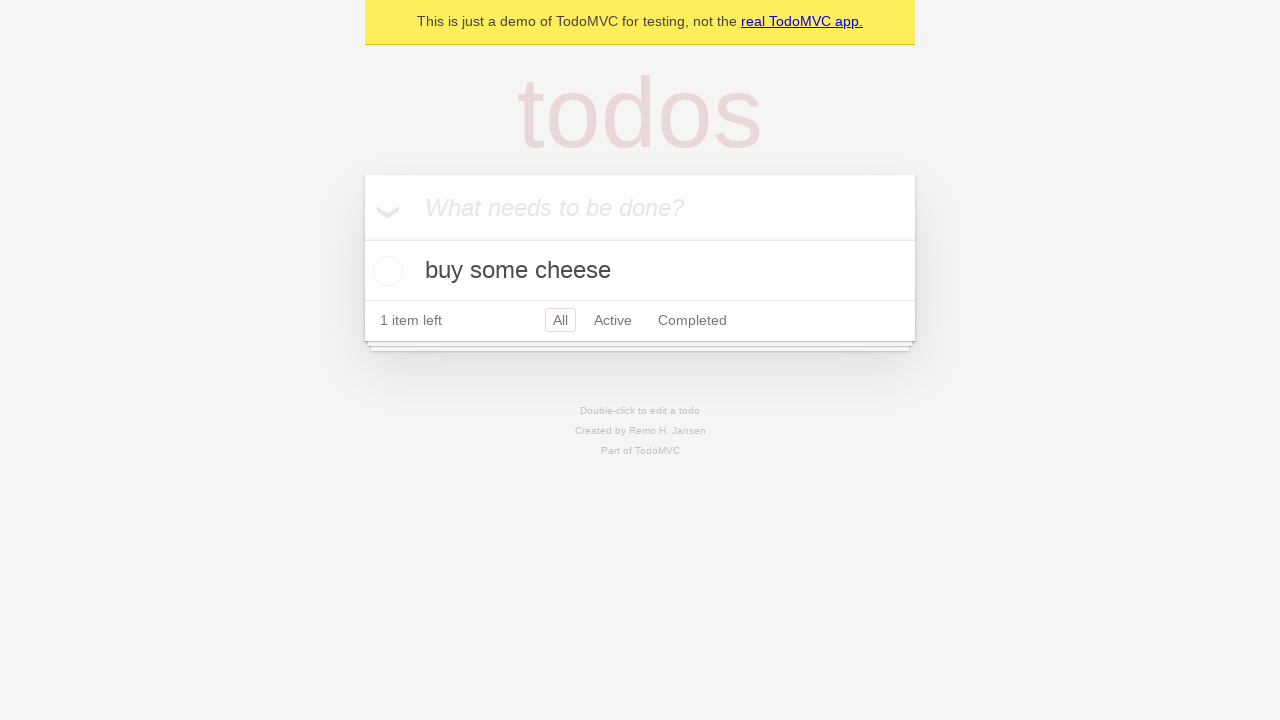

Filled second todo item: 'feed the cat' on internal:attr=[placeholder="What needs to be done?"i]
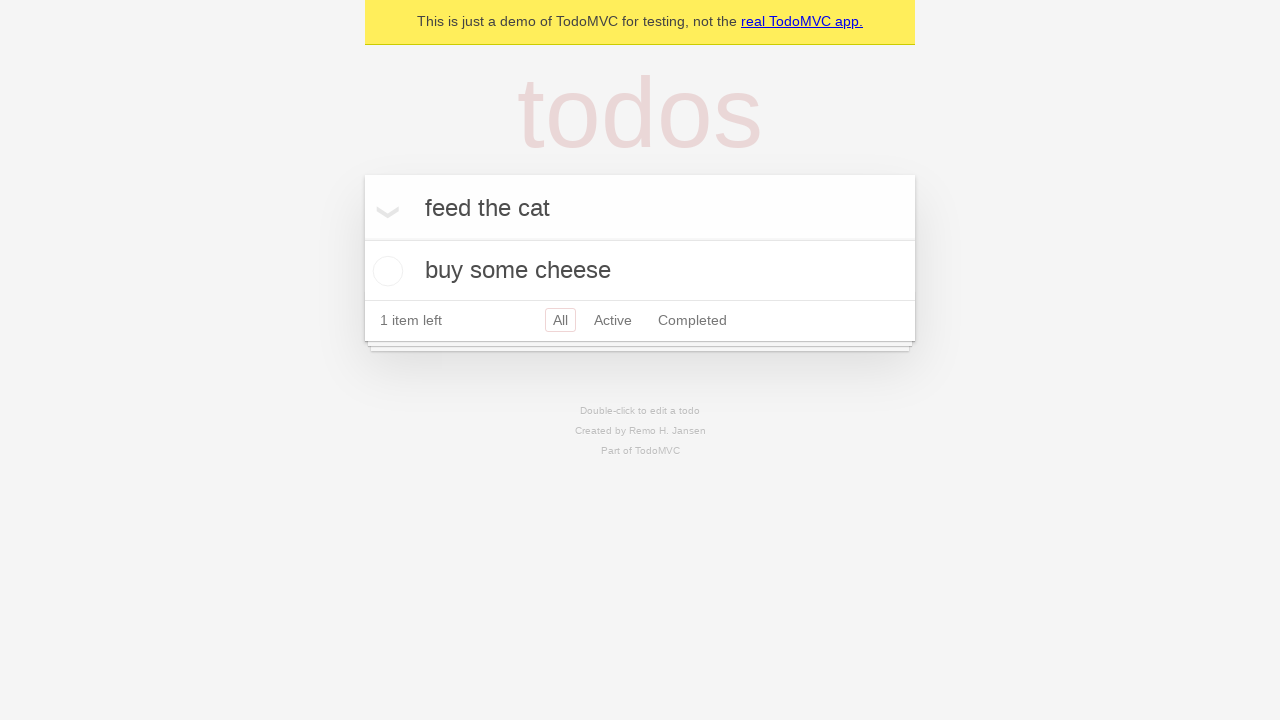

Pressed Enter to add second todo item on internal:attr=[placeholder="What needs to be done?"i]
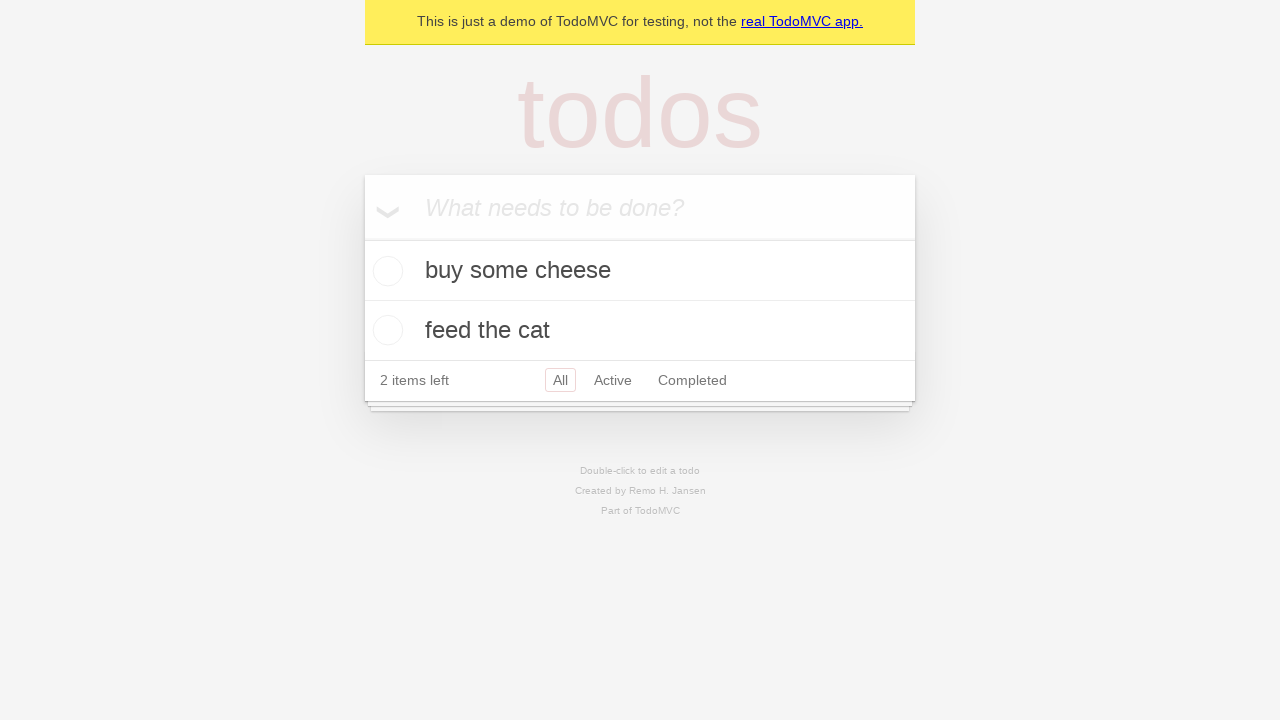

Filled third todo item: 'book a doctors appointment' on internal:attr=[placeholder="What needs to be done?"i]
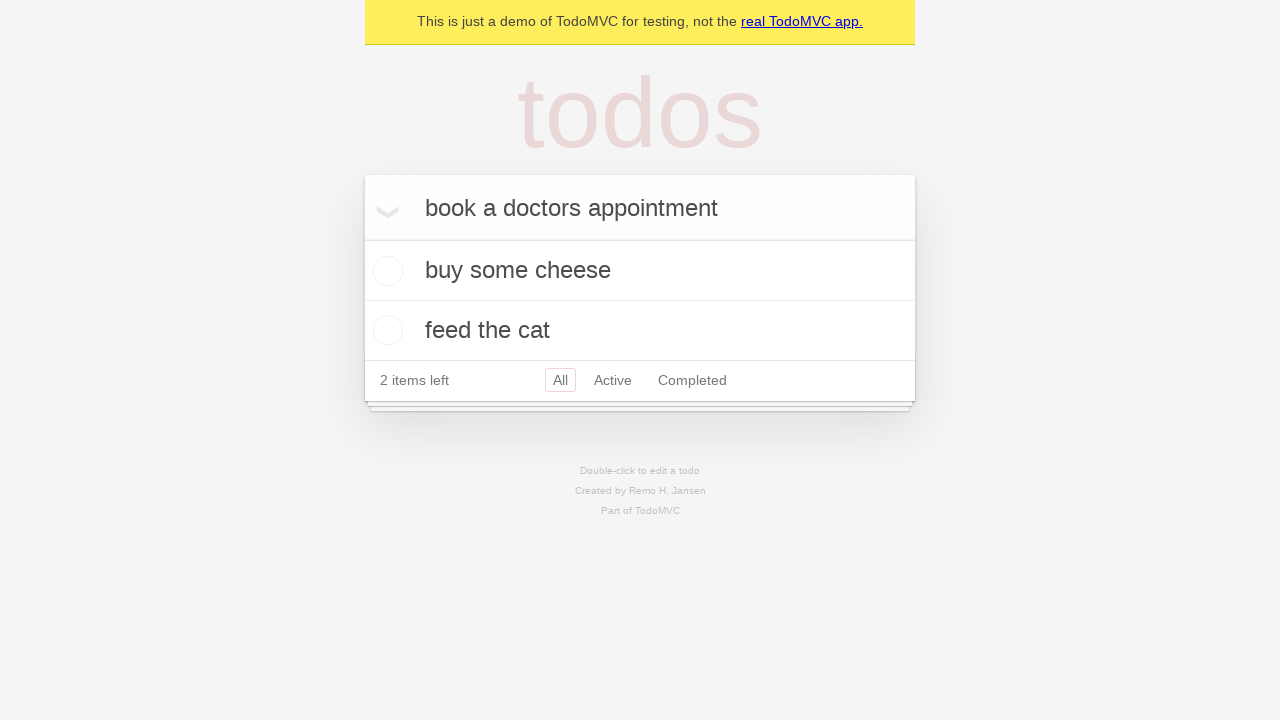

Pressed Enter to add third todo item on internal:attr=[placeholder="What needs to be done?"i]
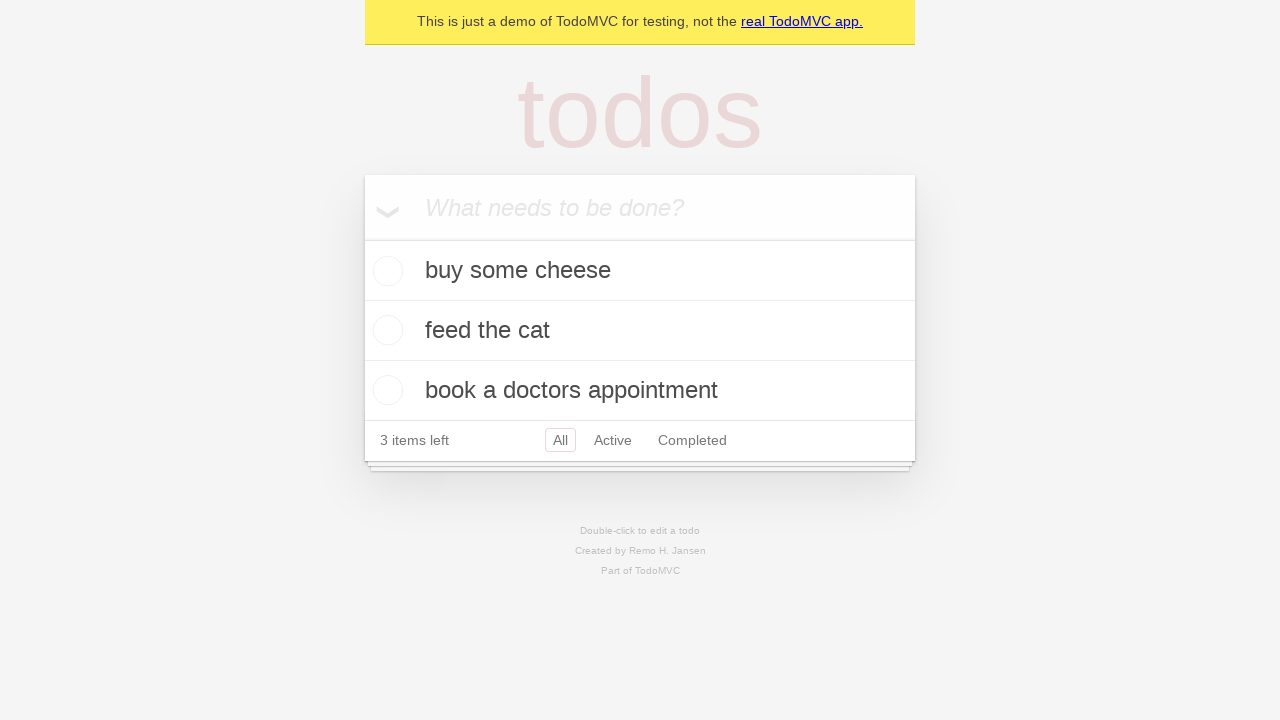

Checked the second todo item to mark it as complete at (385, 330) on internal:testid=[data-testid="todo-item"s] >> nth=1 >> internal:role=checkbox
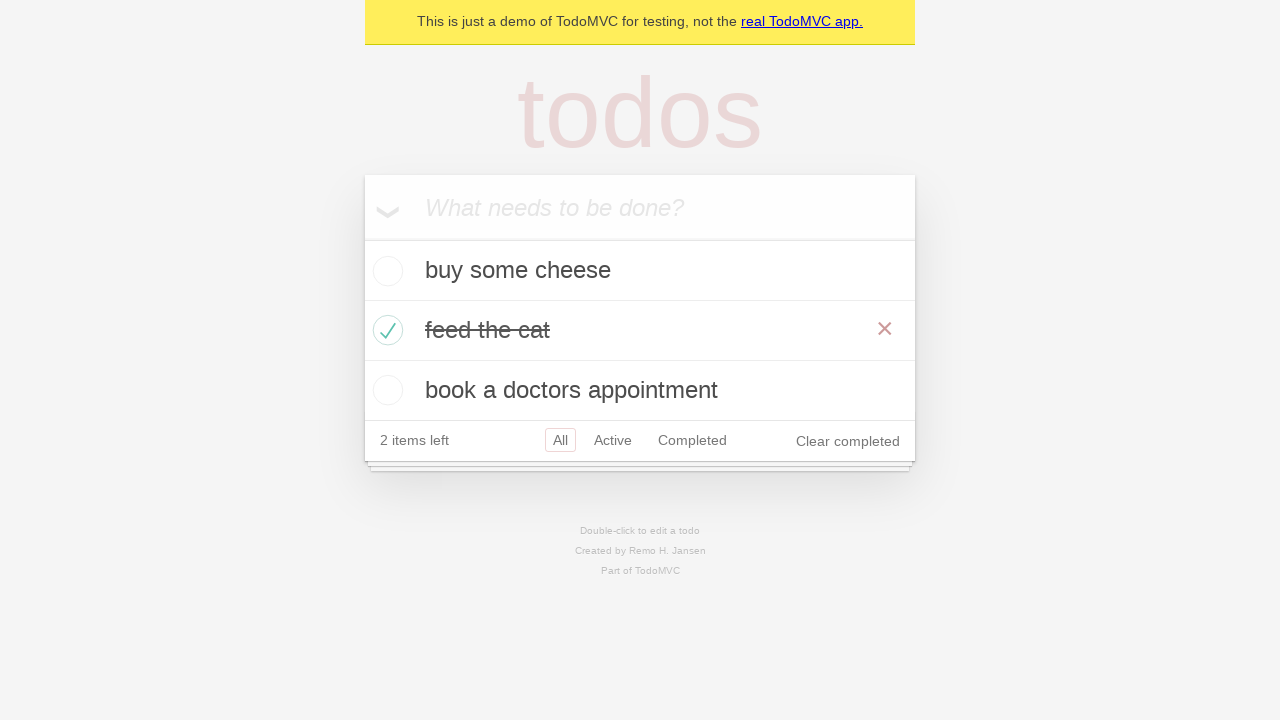

Clicked Active filter to display only incomplete items at (613, 440) on internal:role=link[name="Active"i]
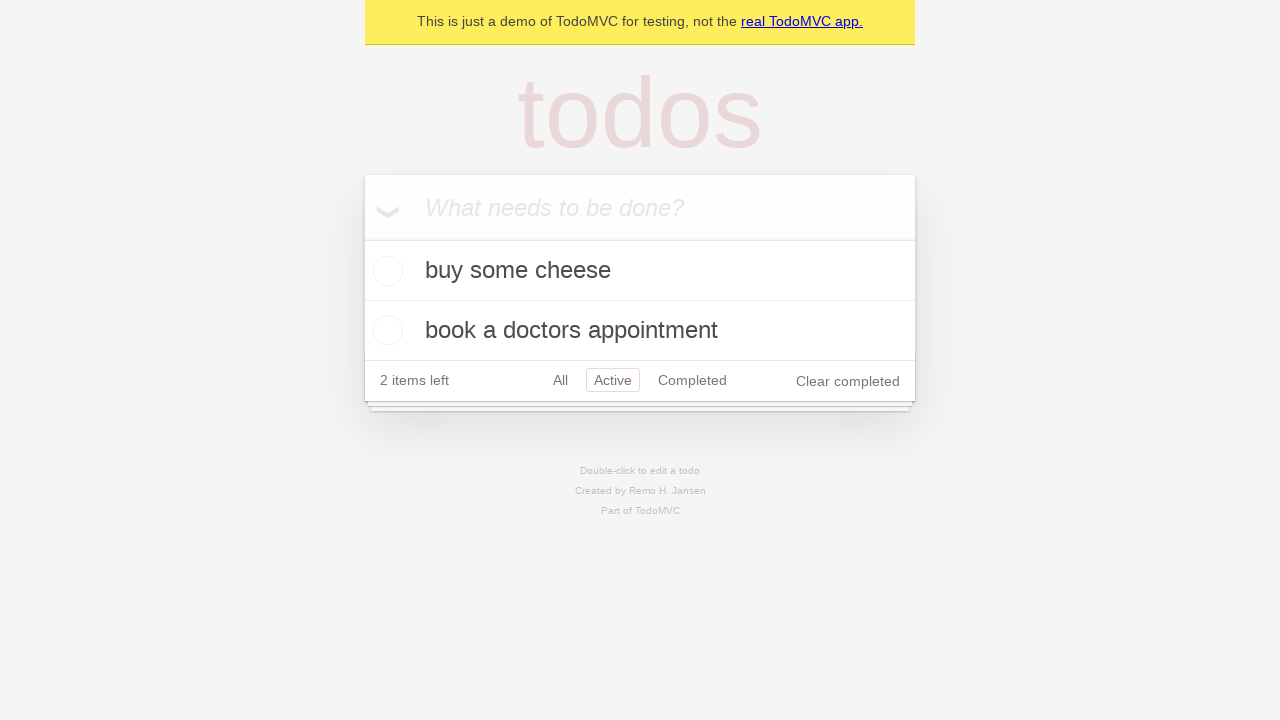

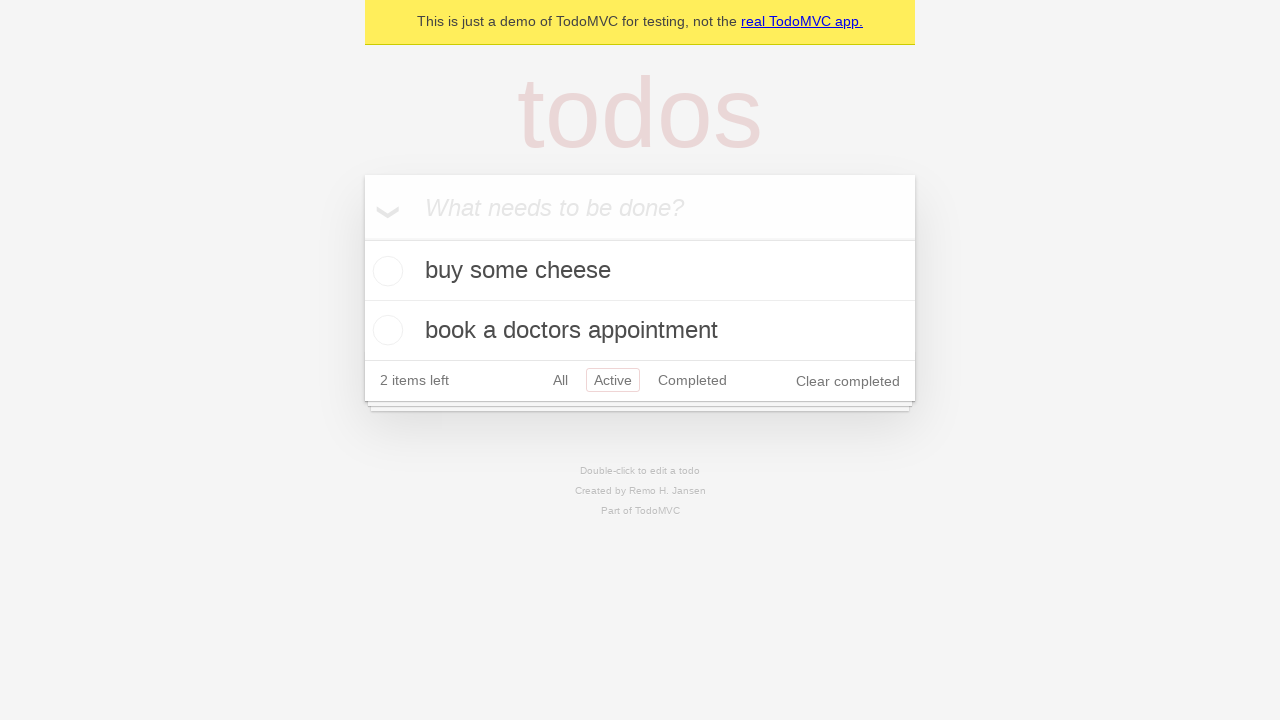